Tests editing a task while in the Active filter view

Starting URL: https://todomvc4tasj.herokuapp.com/

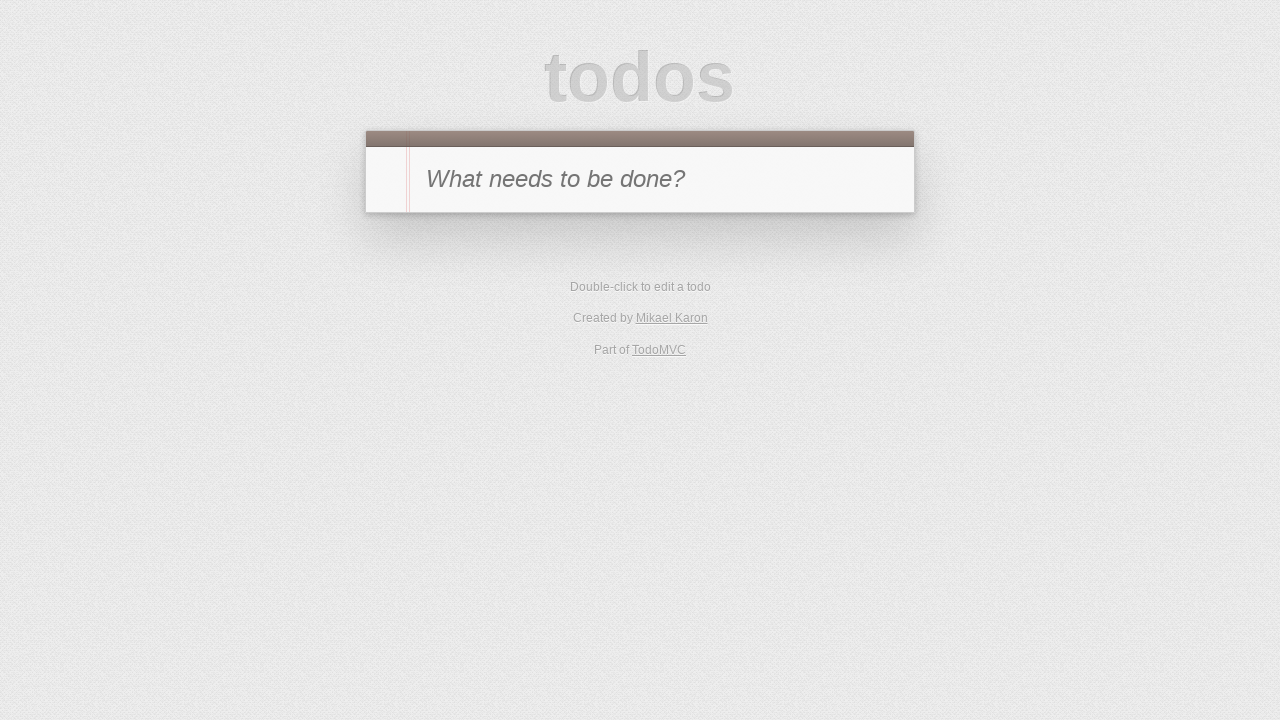

Set up two active tasks via localStorage
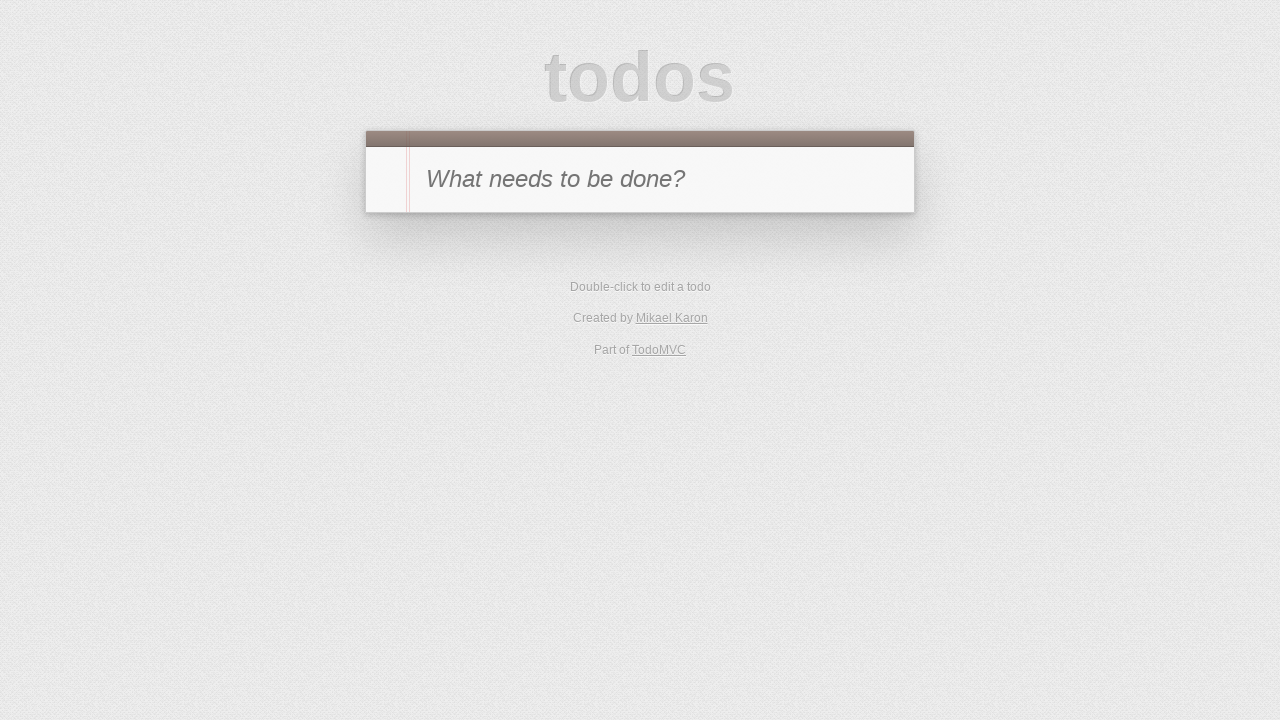

Reloaded page to load tasks from localStorage
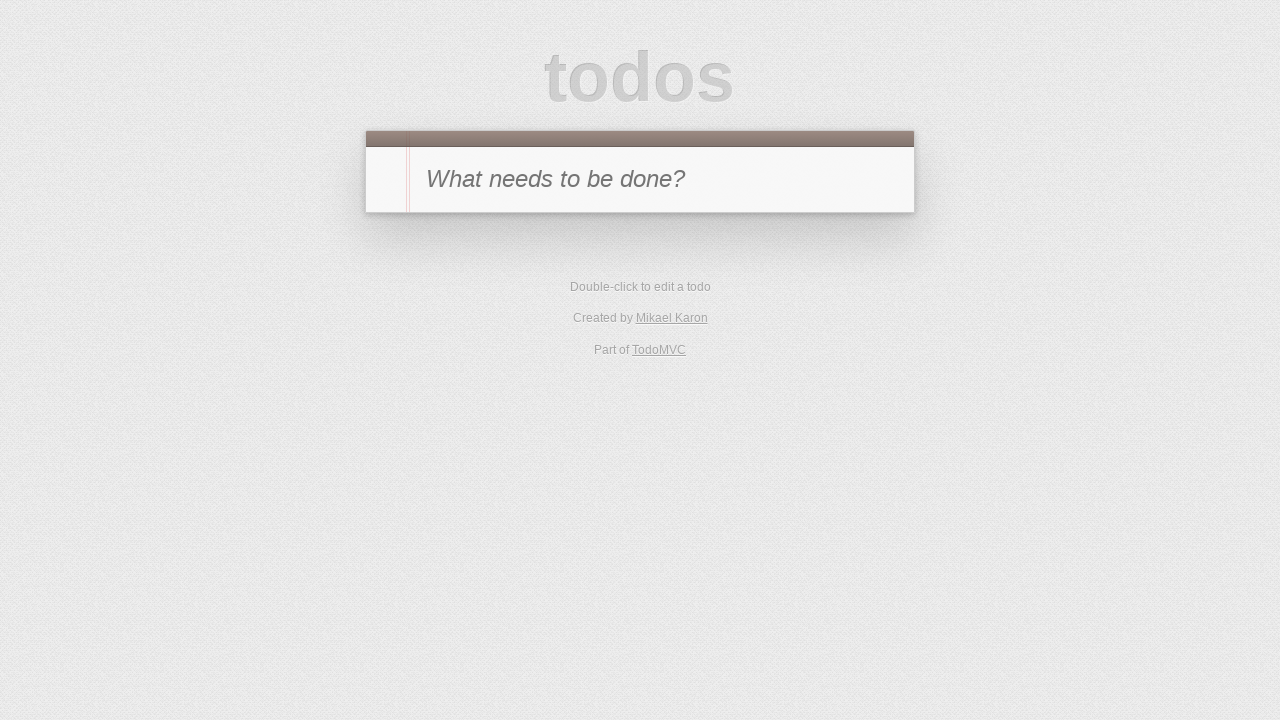

Clicked Active filter to show only active tasks at (614, 351) on #filters li:has-text('Active')
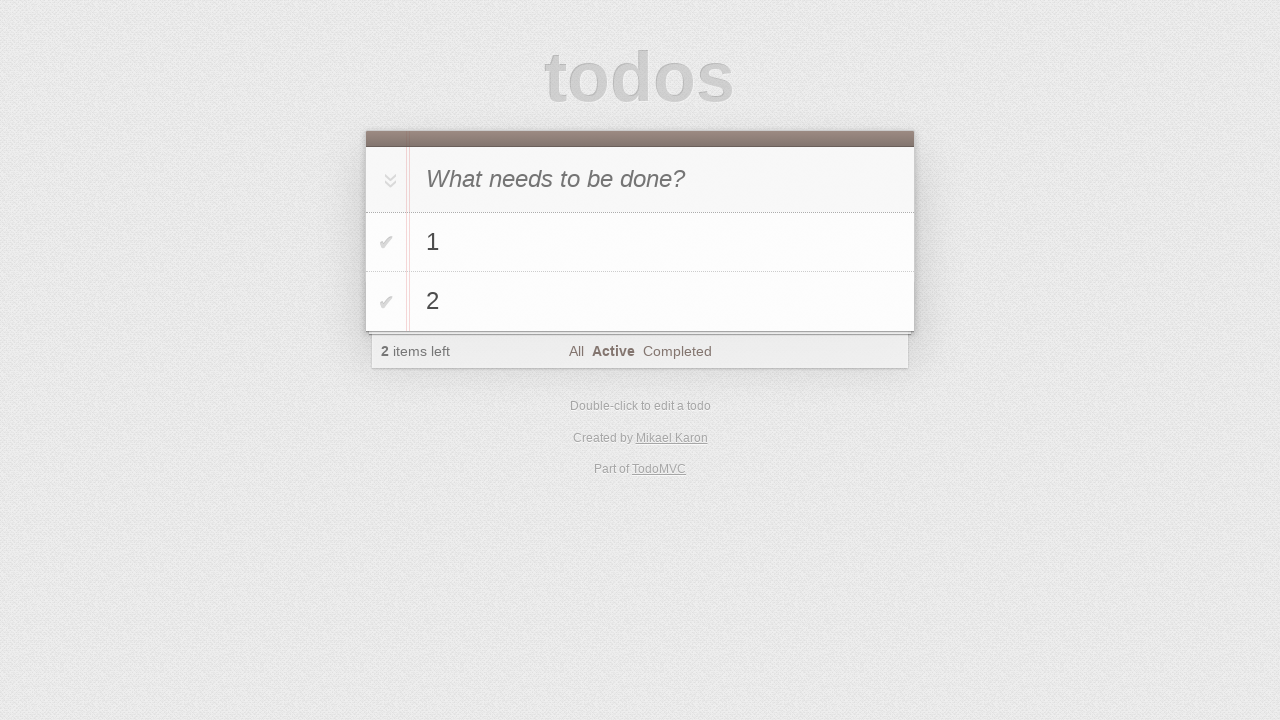

Double-clicked task '2' to enter edit mode at (640, 302) on #todo-list li:has-text('2')
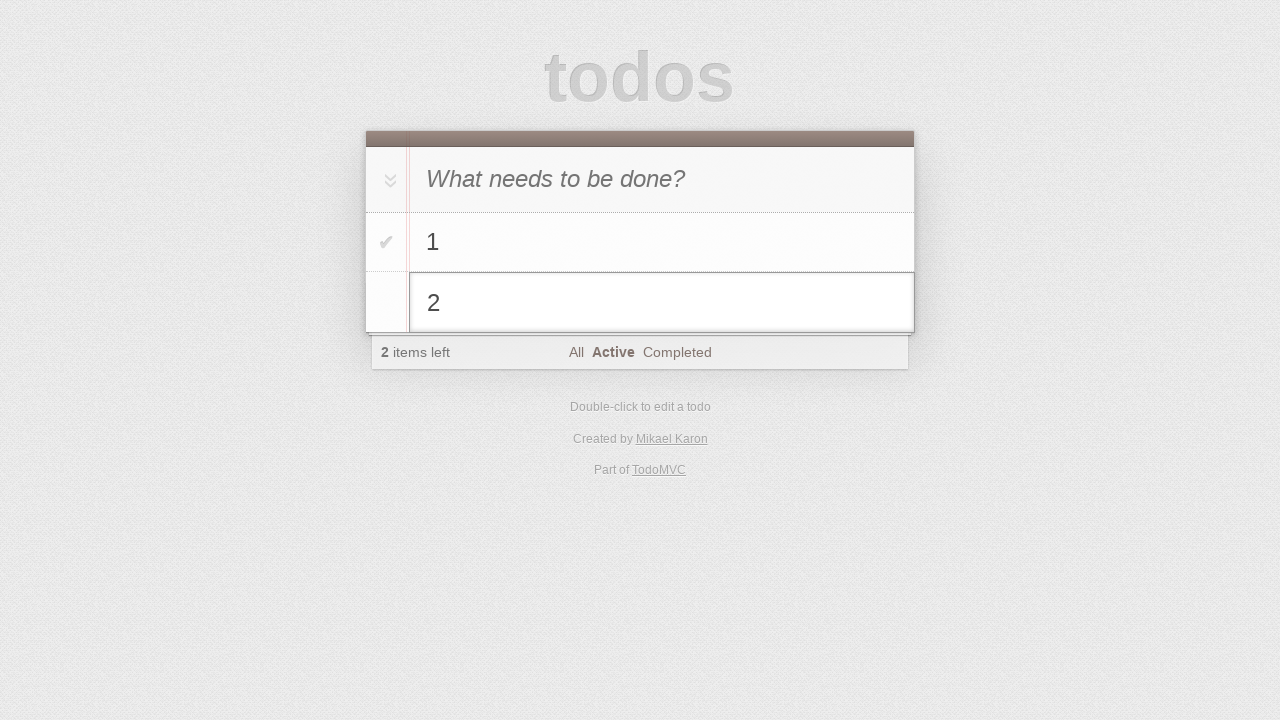

Filled edit field with new text '2 edited' on #todo-list li.editing .edit
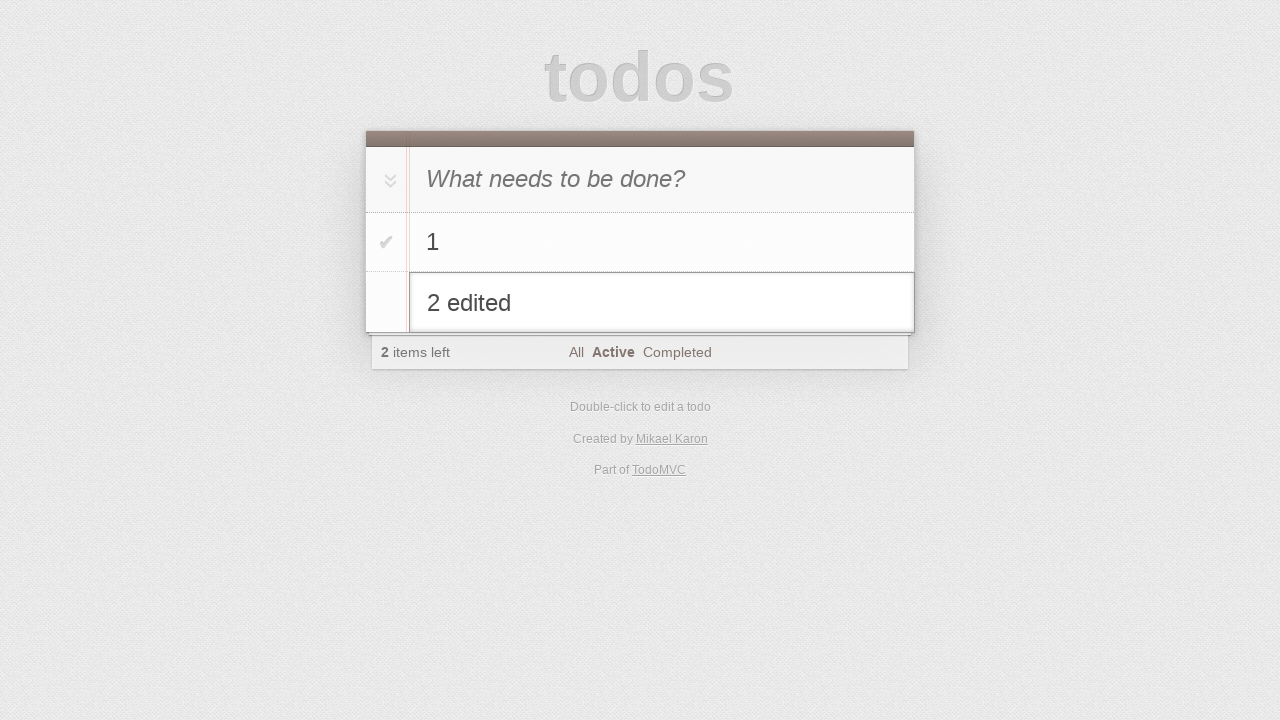

Pressed Enter to confirm task edit on #todo-list li.editing .edit
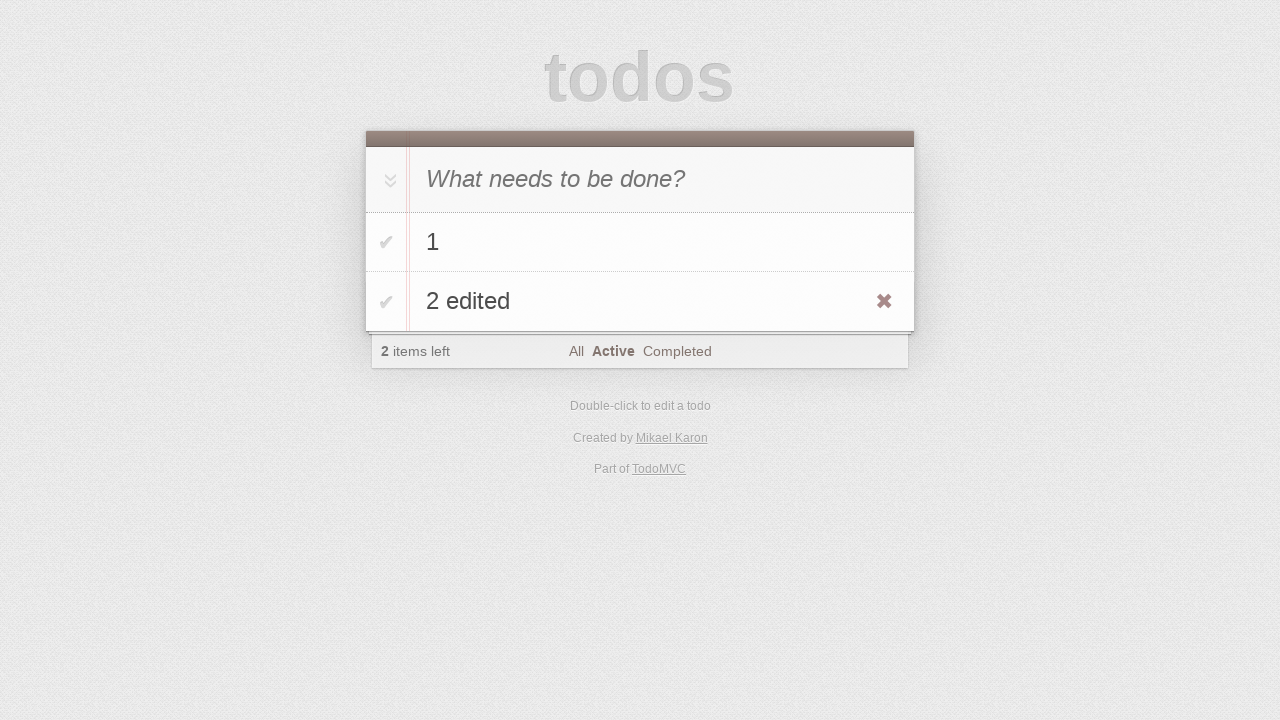

Verified that 2 active items remain after editing task
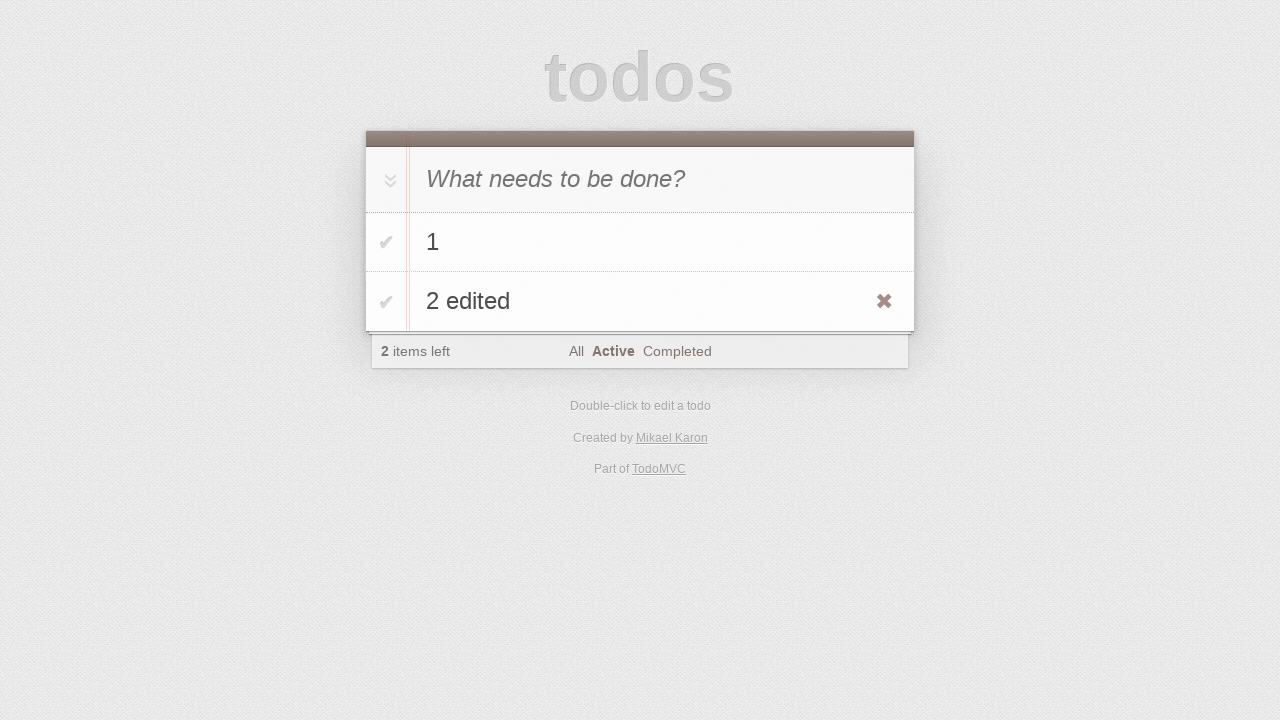

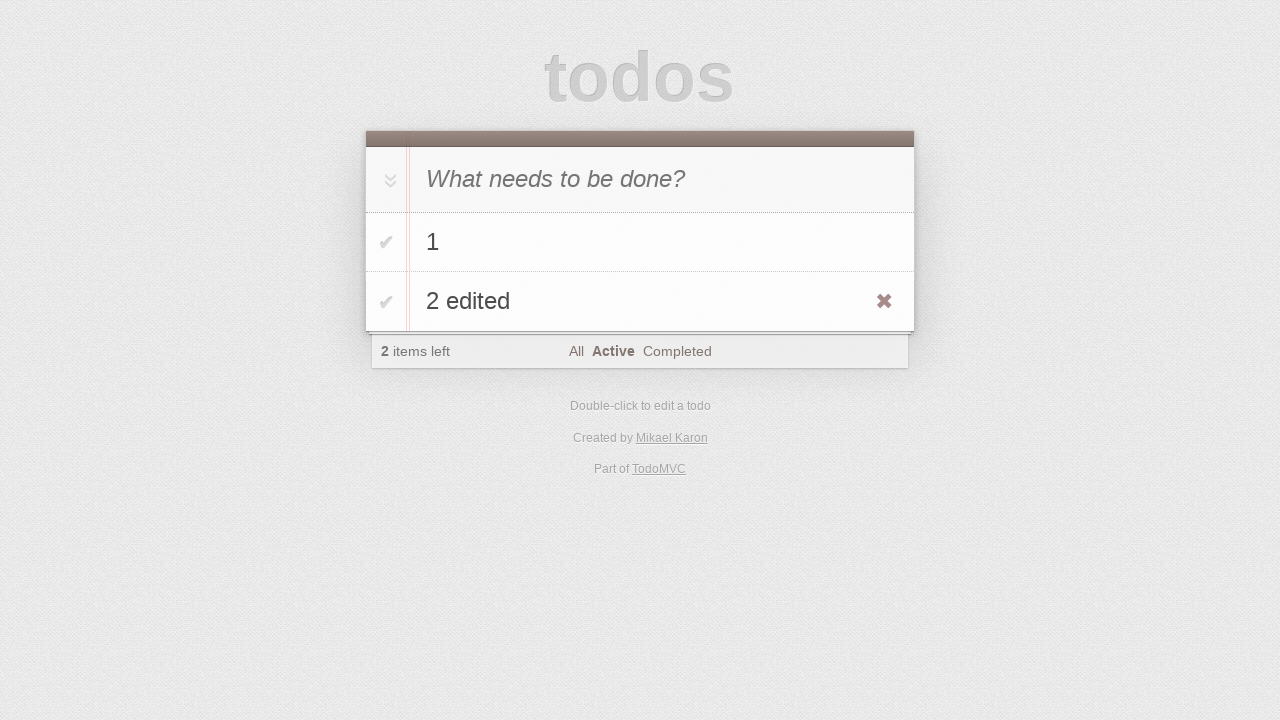